Tests explicit wait functionality by clicking a resend button and waiting for a message element to become visible, then verifying the message text starts with the expected prefix.

Starting URL: https://eviltester.github.io/supportclasses/#2000

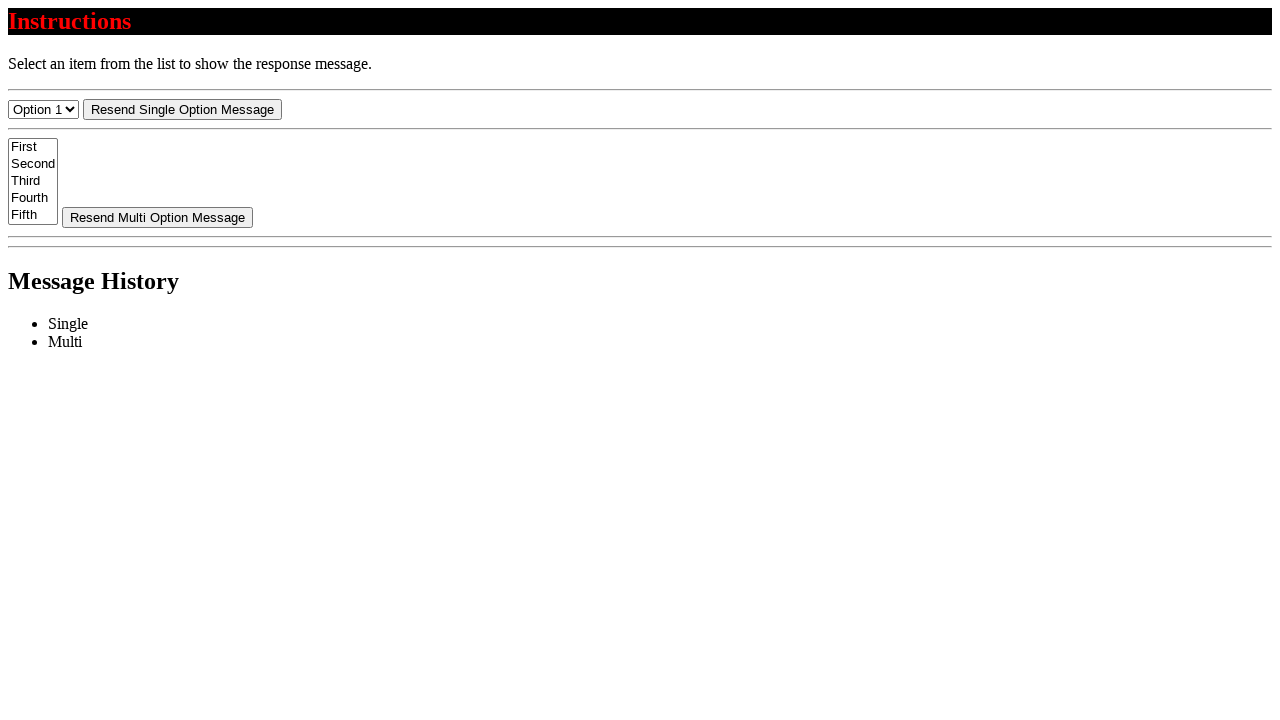

Clicked resend button at (182, 109) on #resend-select
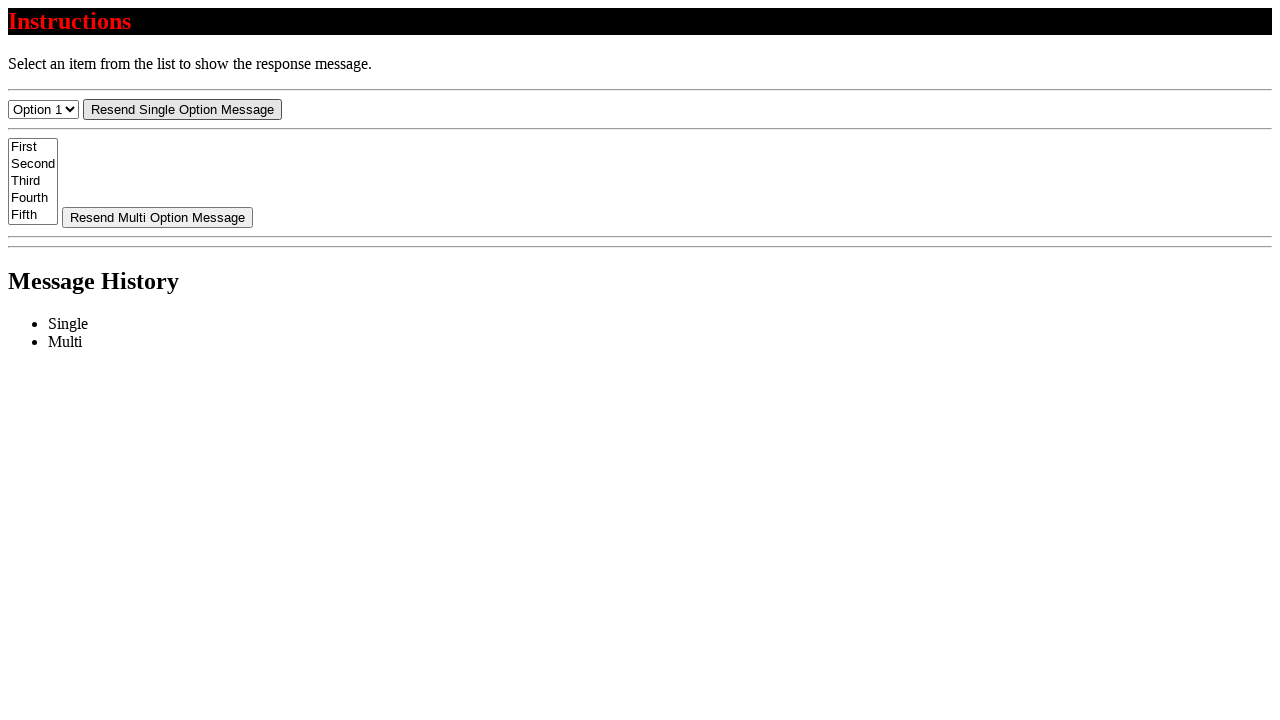

Waited for message element to become visible
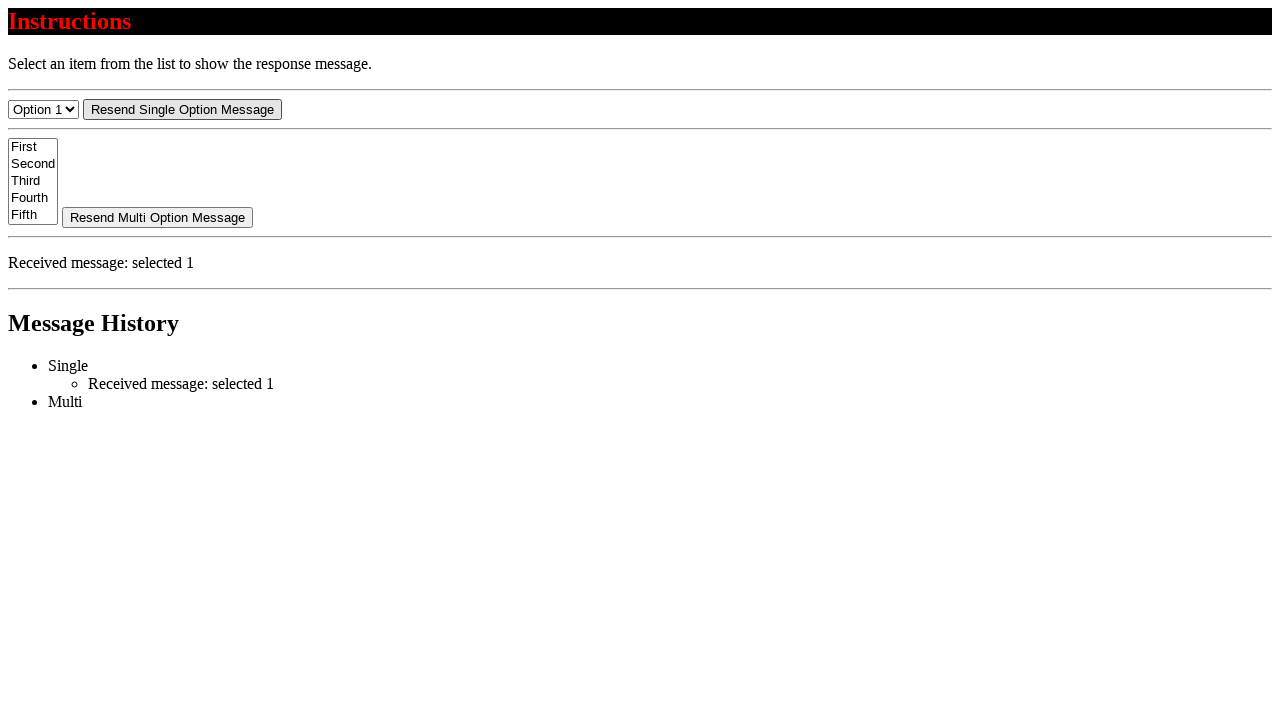

Retrieved message text content
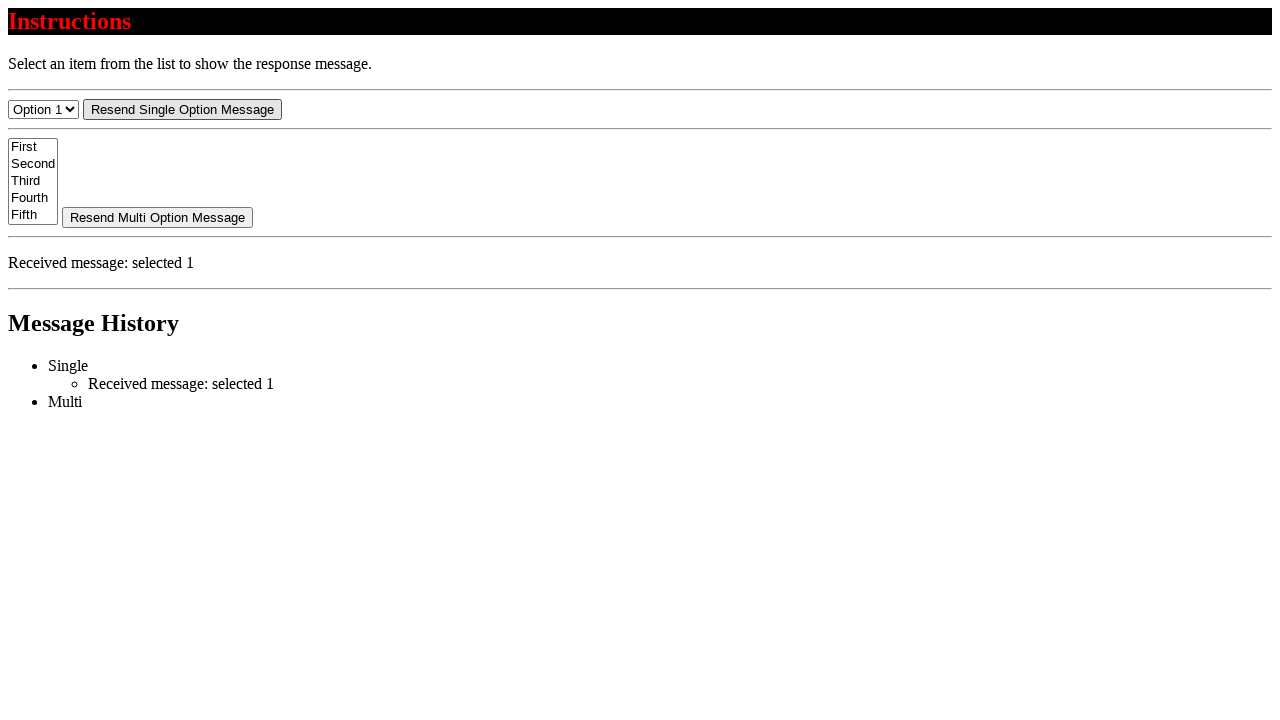

Verified message text starts with 'Received message:'
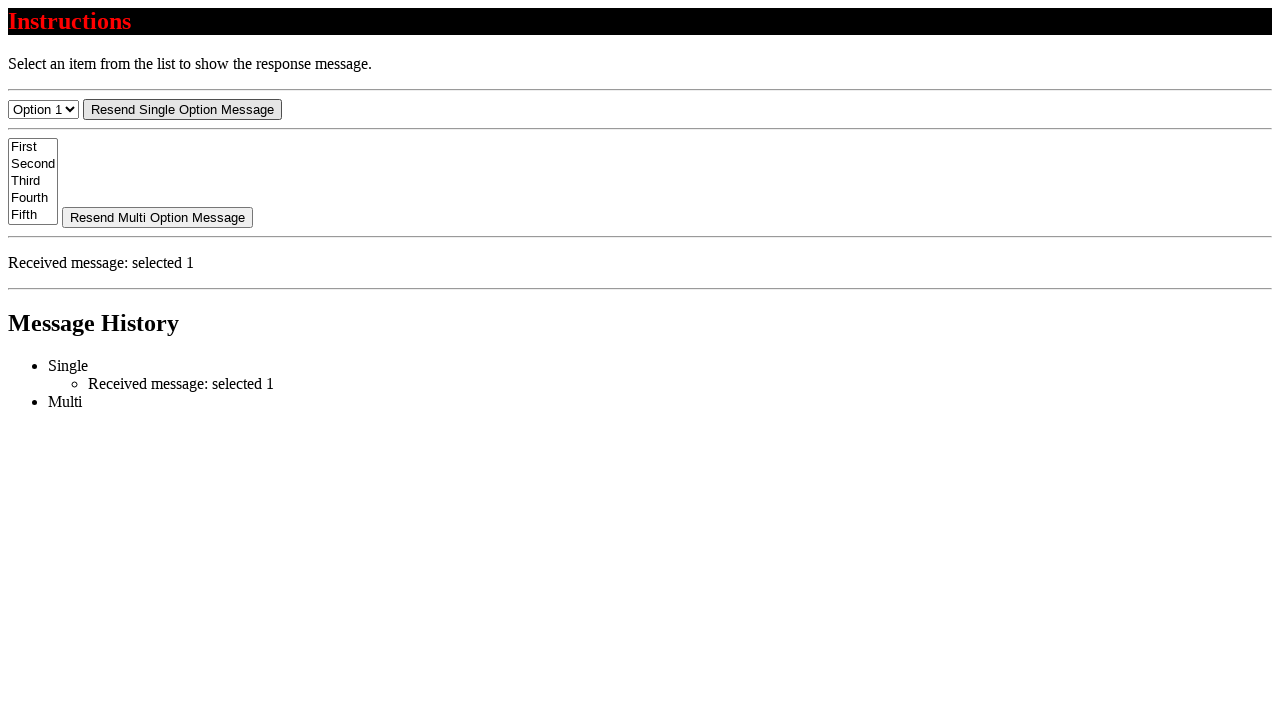

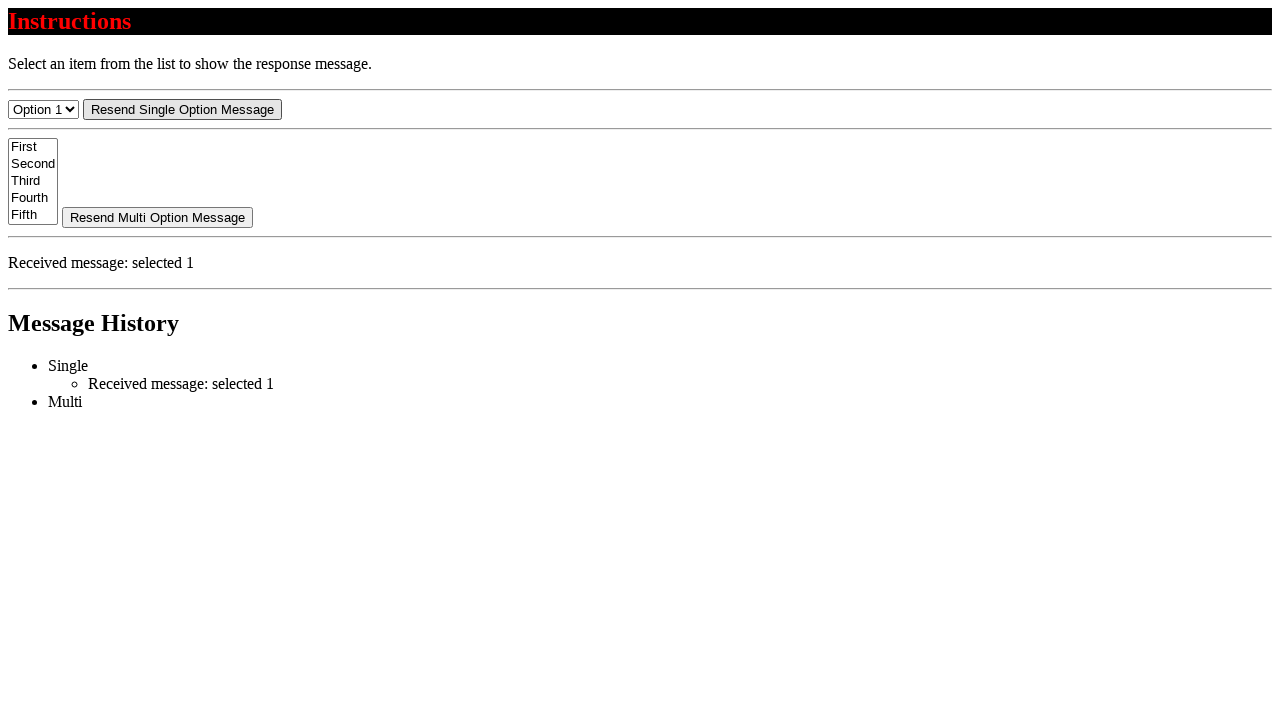